Tests valid email input by filling the form with valid email, date of birth, and mobile number, then submitting the form

Starting URL: https://app.cloudqa.io/home/AutomationPracticeForm

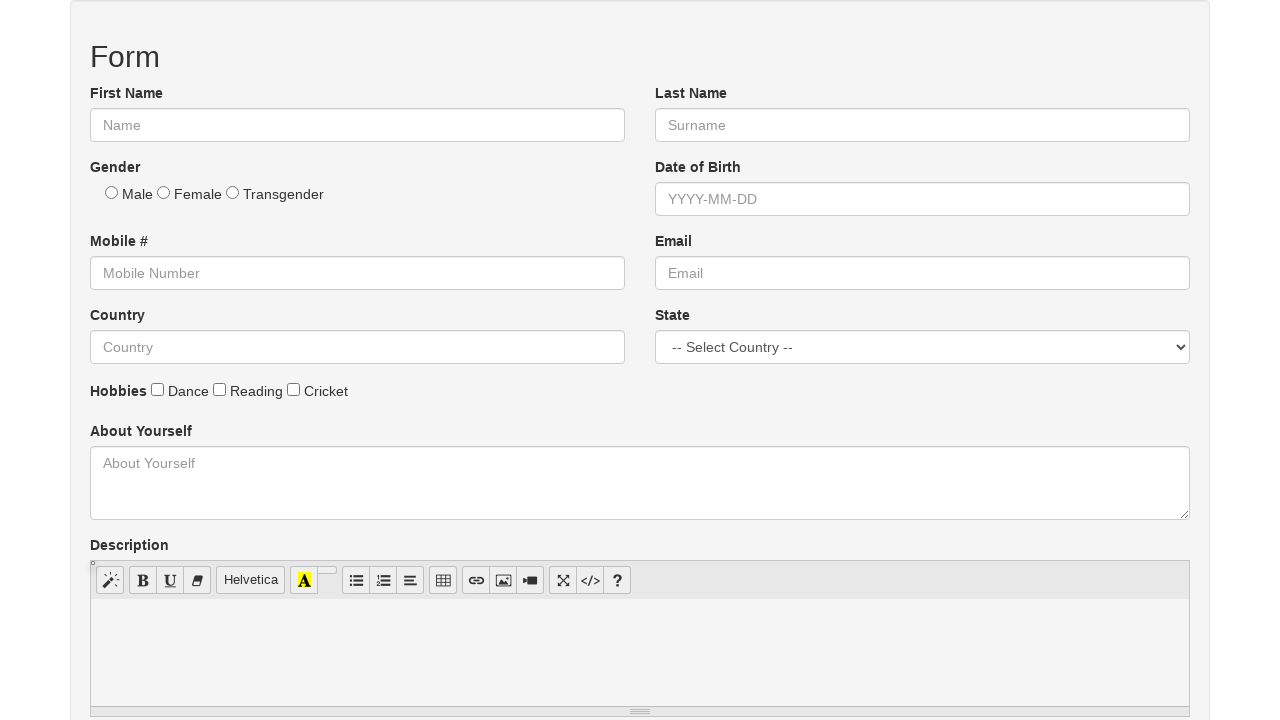

Filled email field with valid email 'testuser2024@gmail.com' on //input[@type='text' and @id='email']
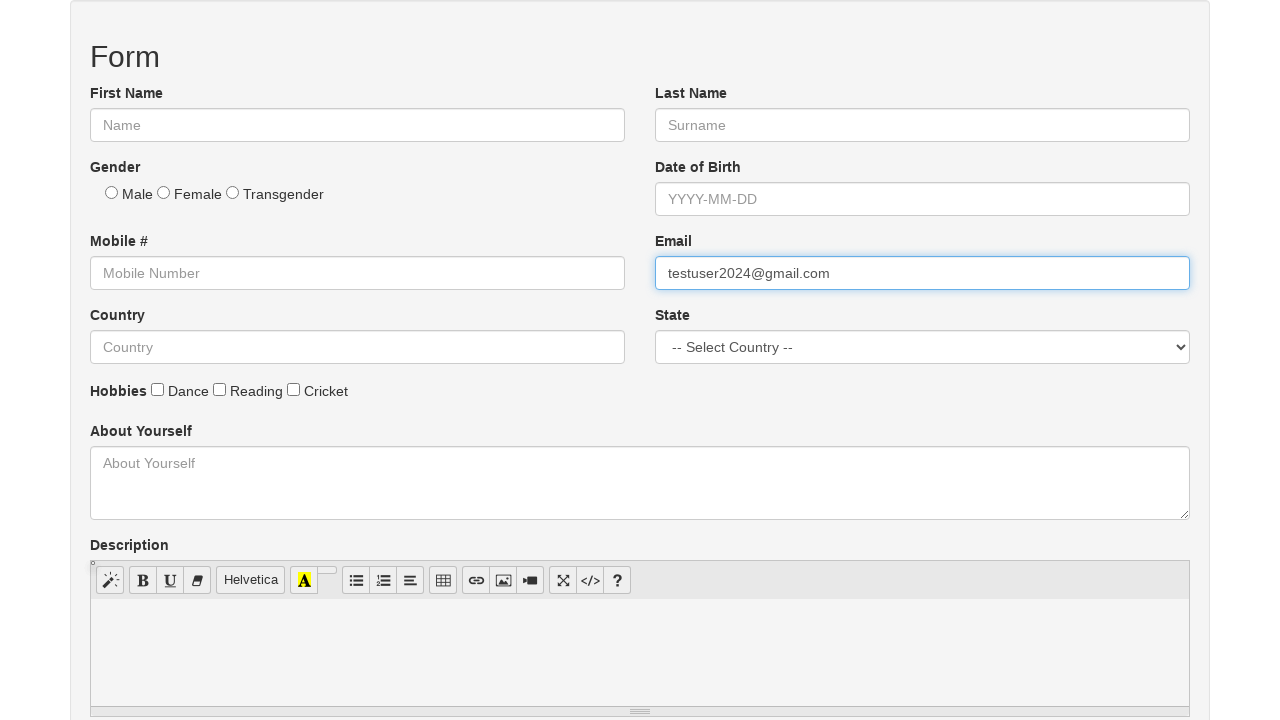

Filled date of birth field with '1992-05-15' on //input[@type='text' and @id='dob']
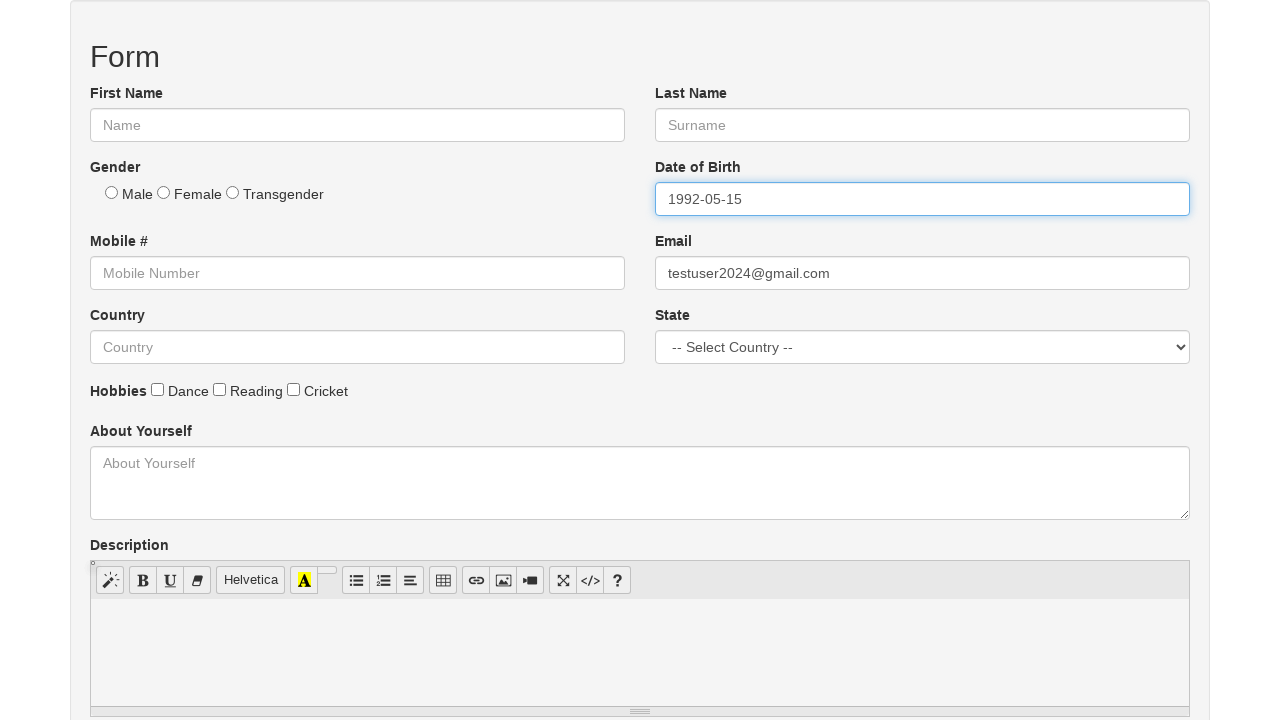

Filled mobile number field with '9876543210' on //input[@type='number' and @id='mobile']
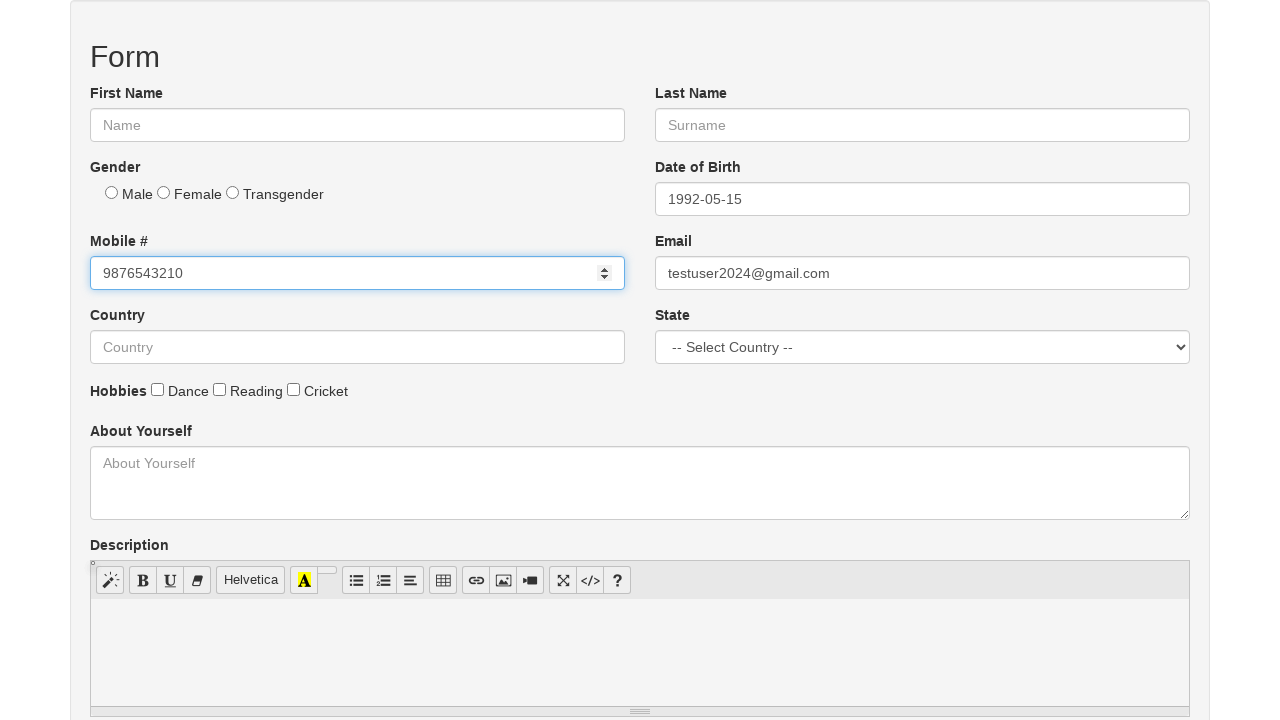

Clicked agree checkbox at (96, 360) on xpath=//*[@id='Agree']
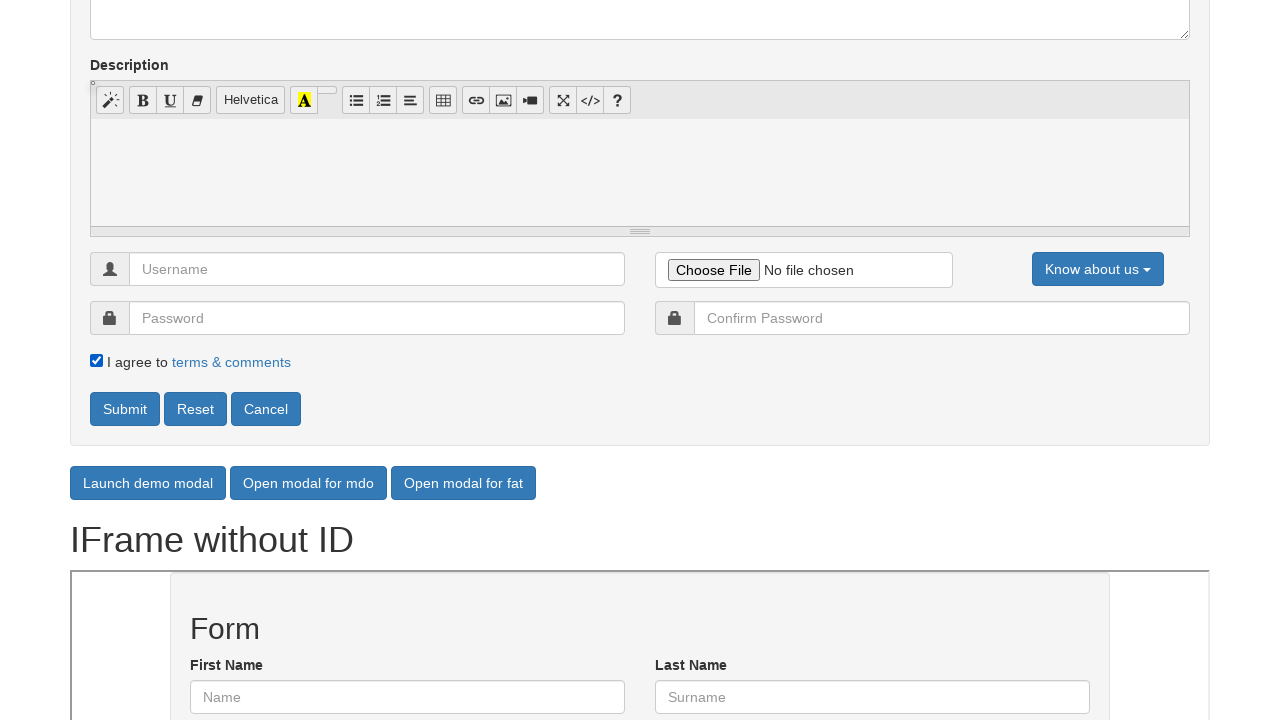

Submitted form by pressing Enter on //*[@id='automationtestform']/div[4]/button[1]
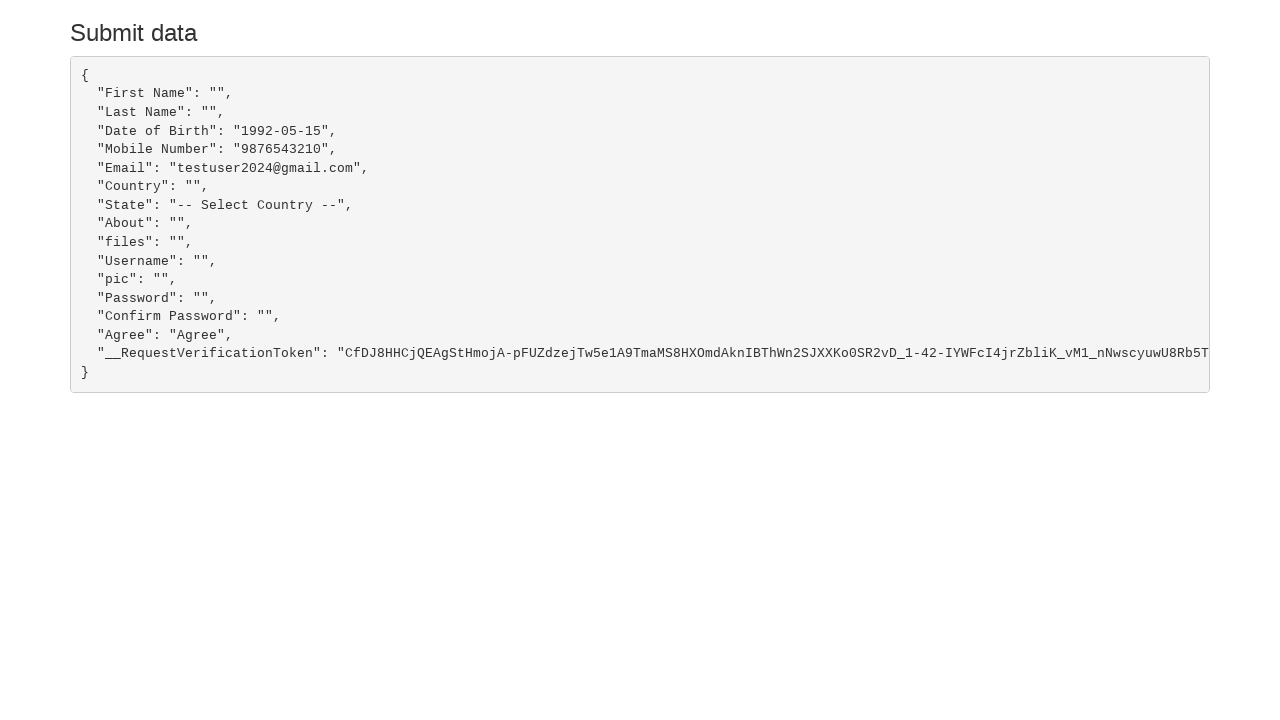

Form submission confirmed - confirmation message appeared
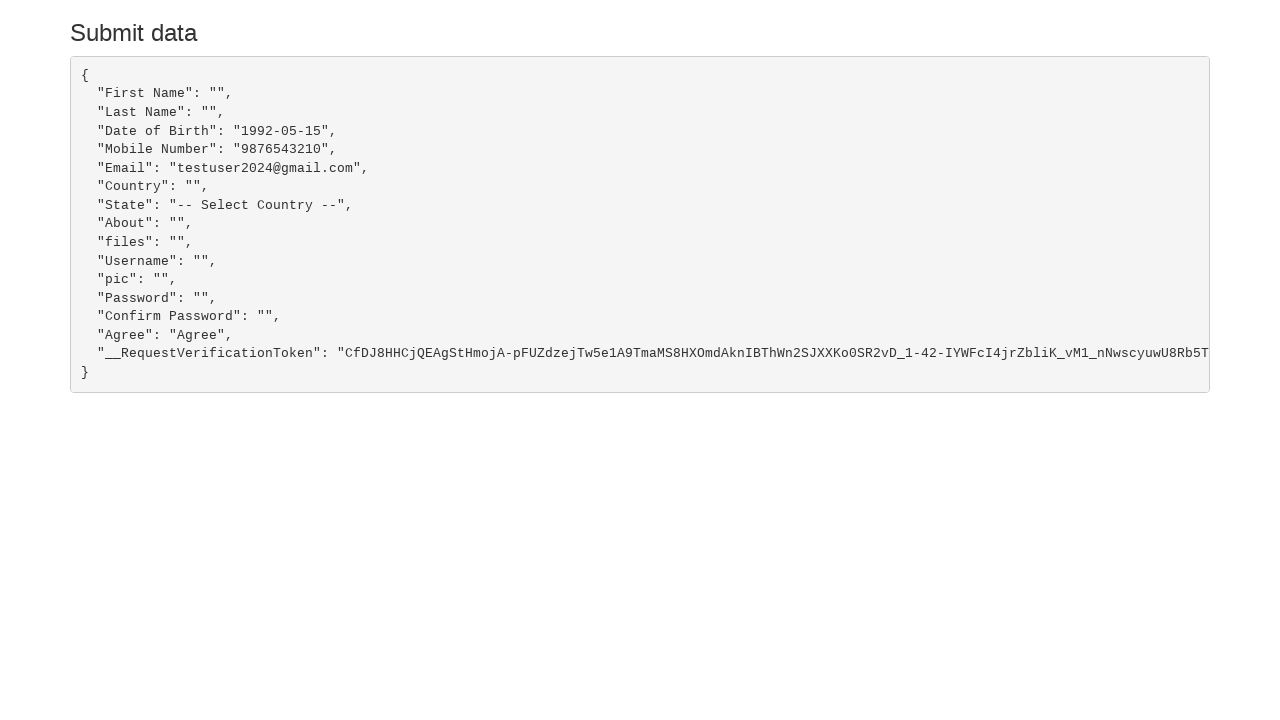

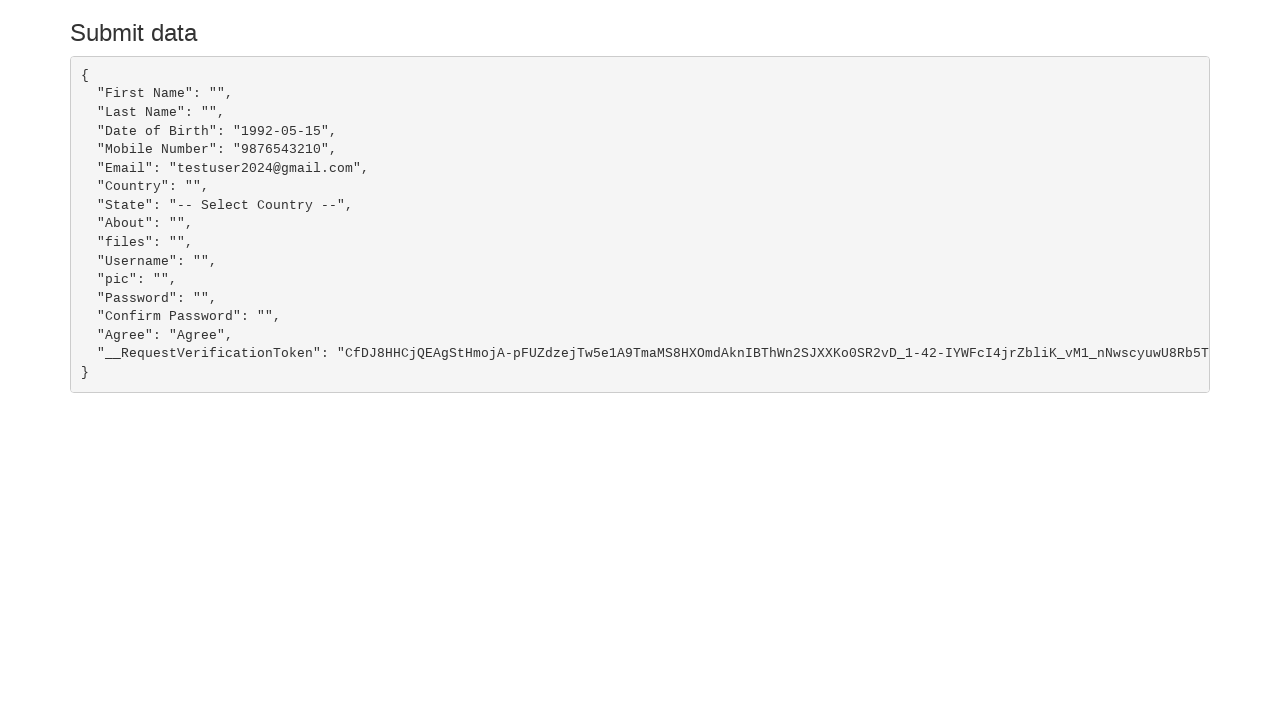